Tests JavaScript confirm dialog functionality on W3Schools by switching to an iframe, clicking a "Try it" button to trigger a confirm dialog, accepting the dialog, and verifying the confirmation message is displayed.

Starting URL: https://www.w3schools.com/js/tryit.asp?filename=tryjs_confirm

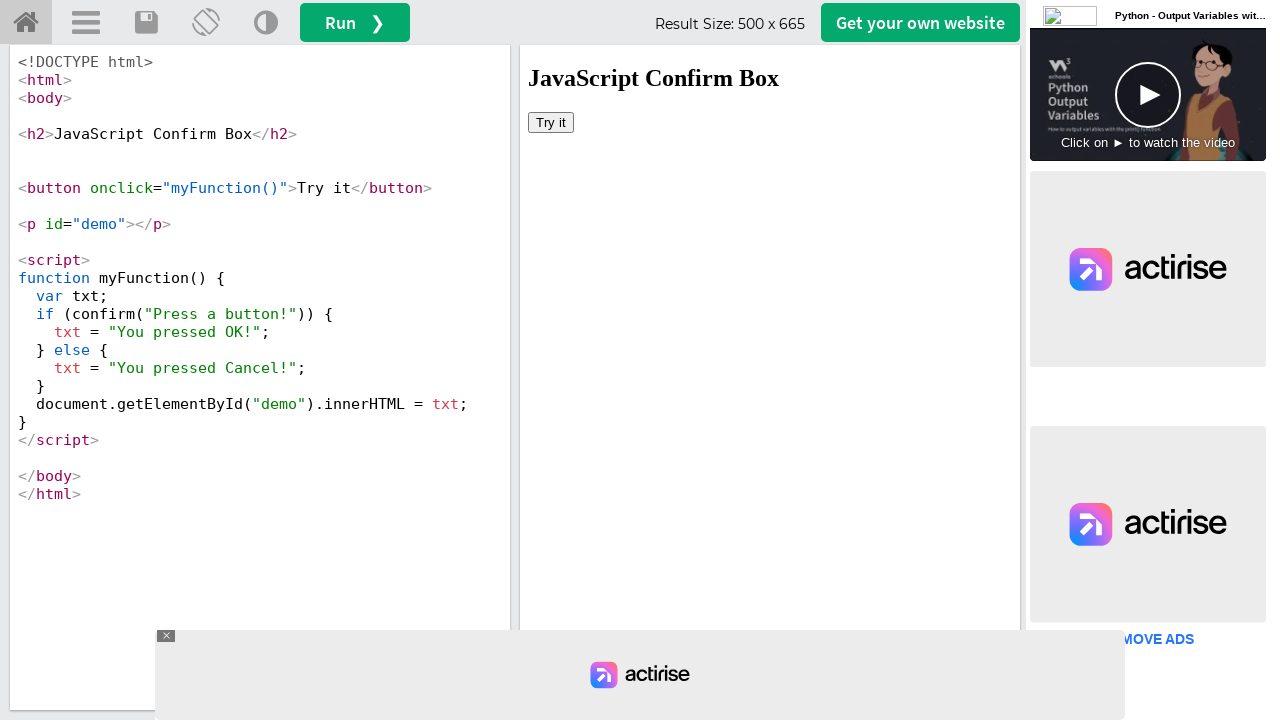

Located iframe with ID 'iframeResult'
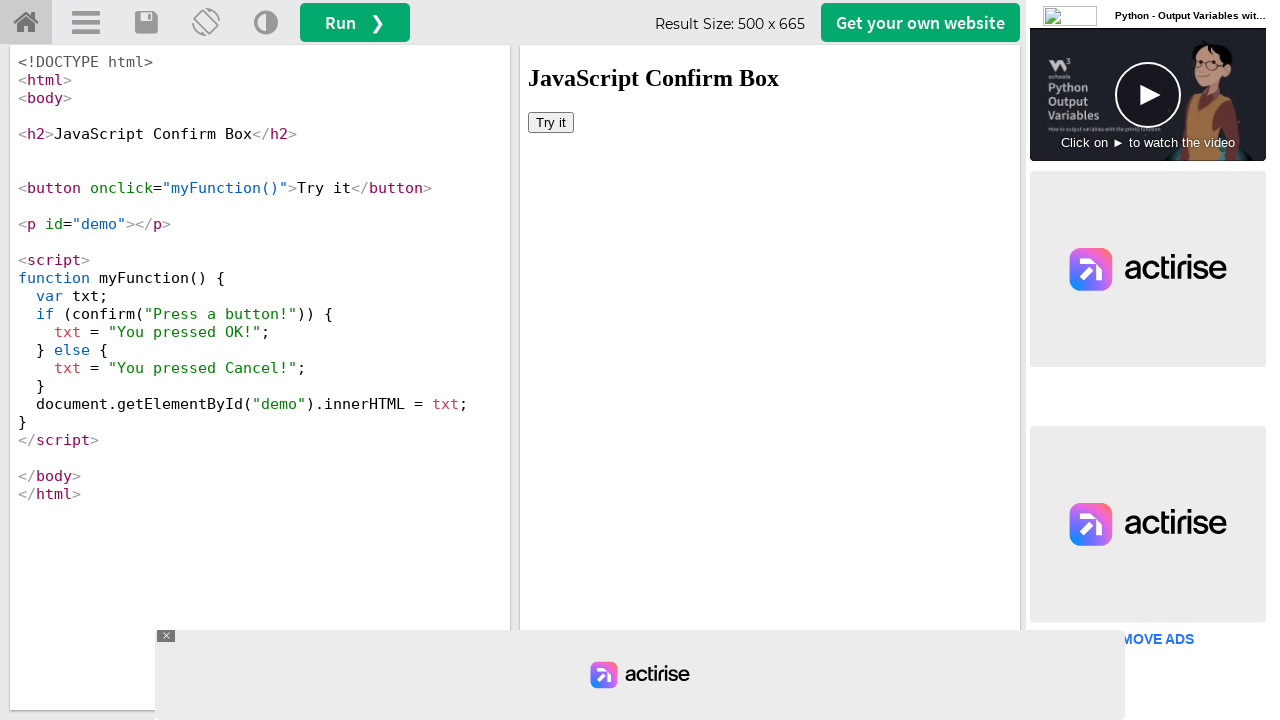

Set up dialog handler to automatically accept confirm dialogs
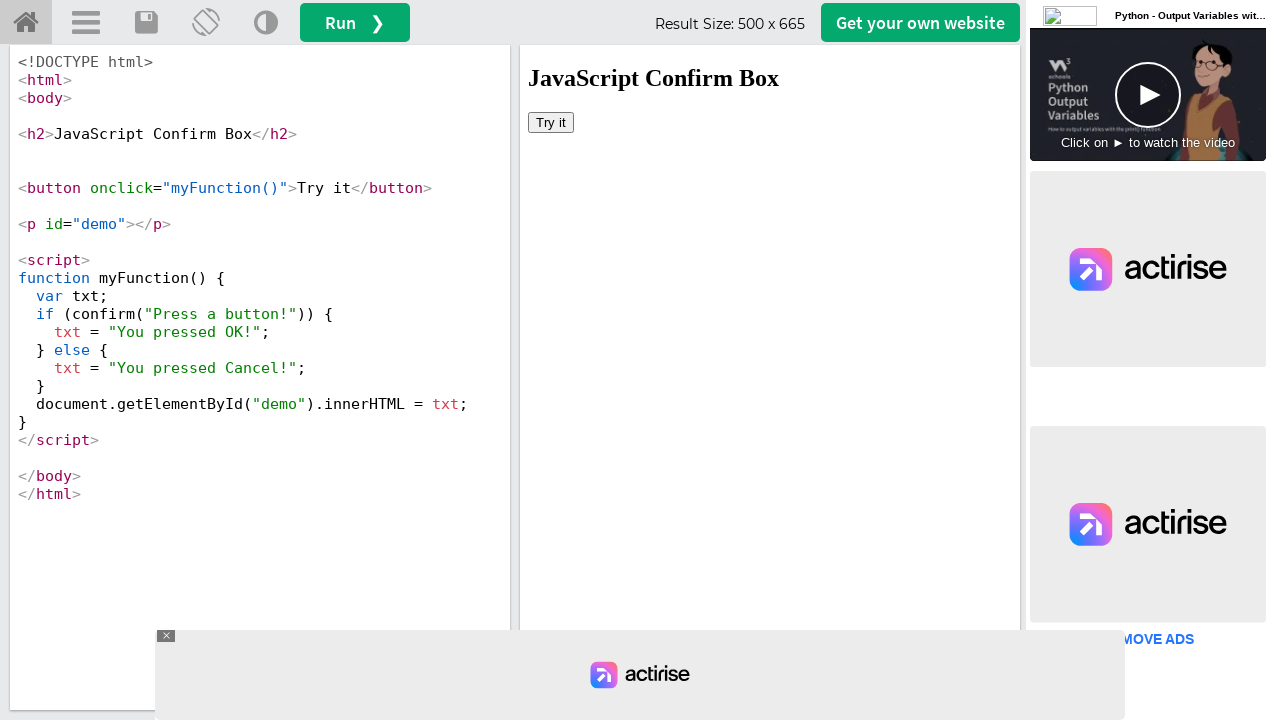

Clicked the 'Try it' button inside the iframe to trigger confirm dialog at (551, 122) on iframe#iframeResult >> internal:control=enter-frame >> xpath=//button[normalize-
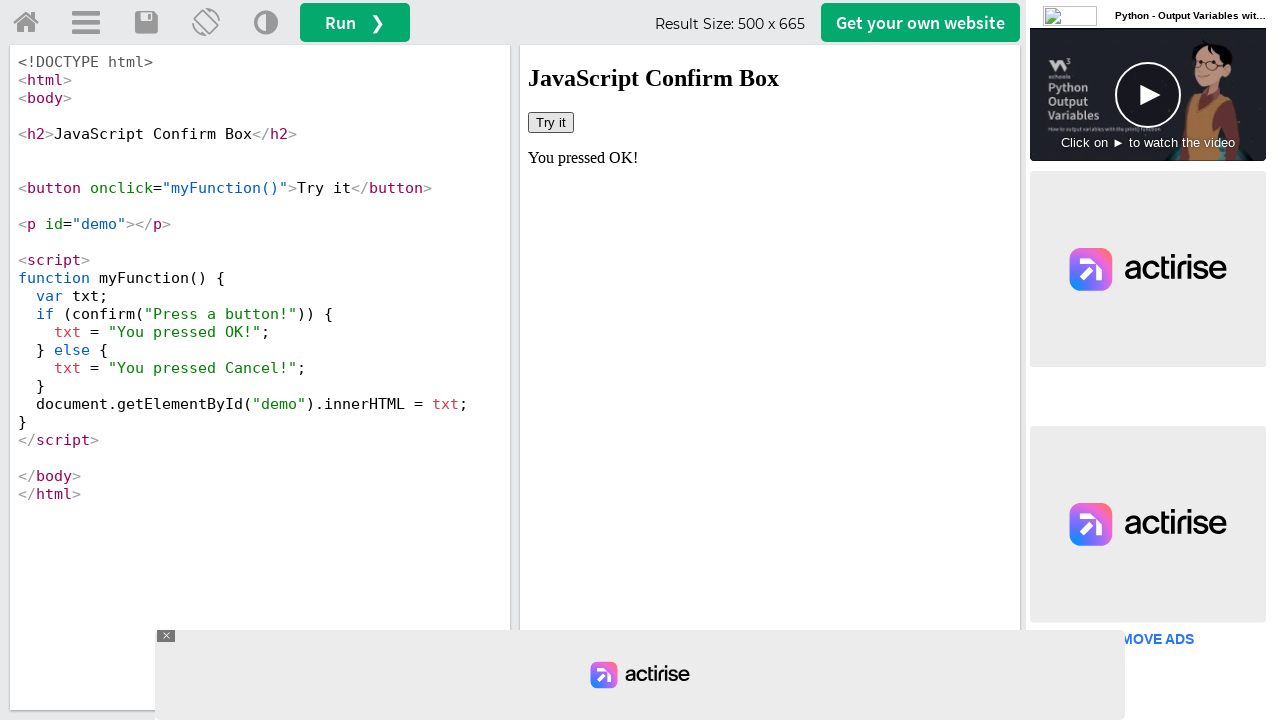

Verified confirmation message 'You pressed OK!' is displayed
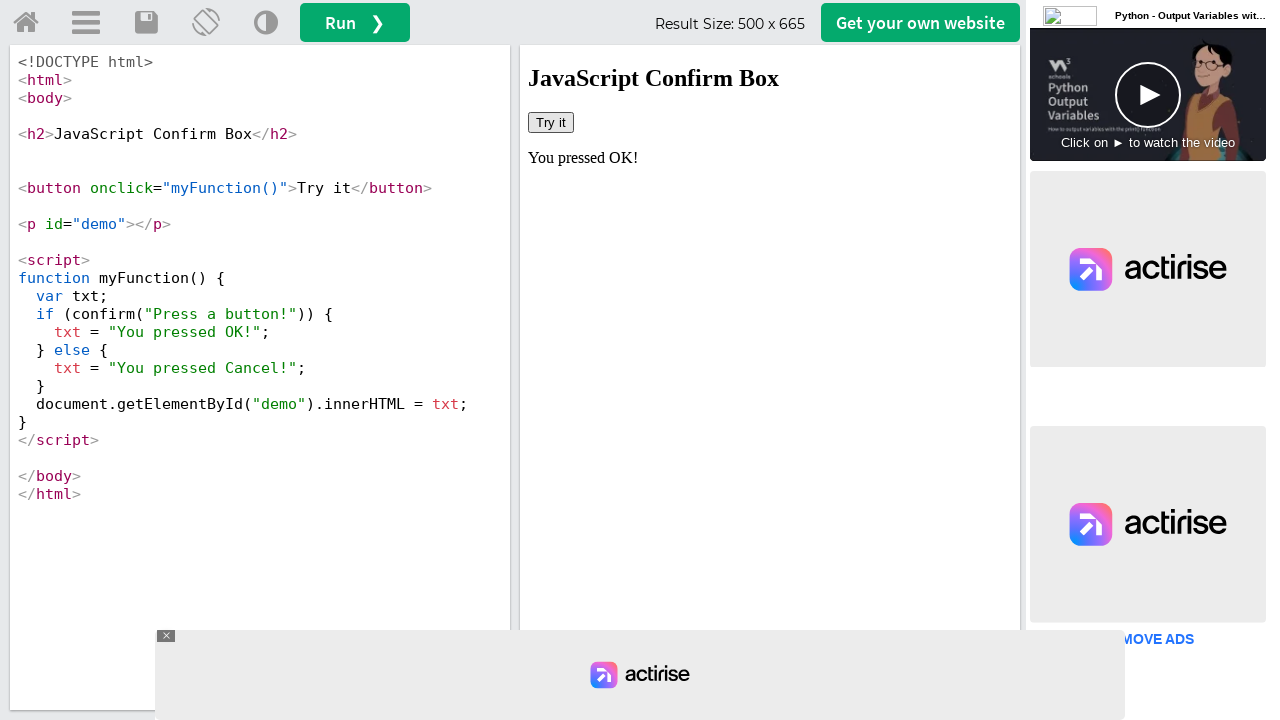

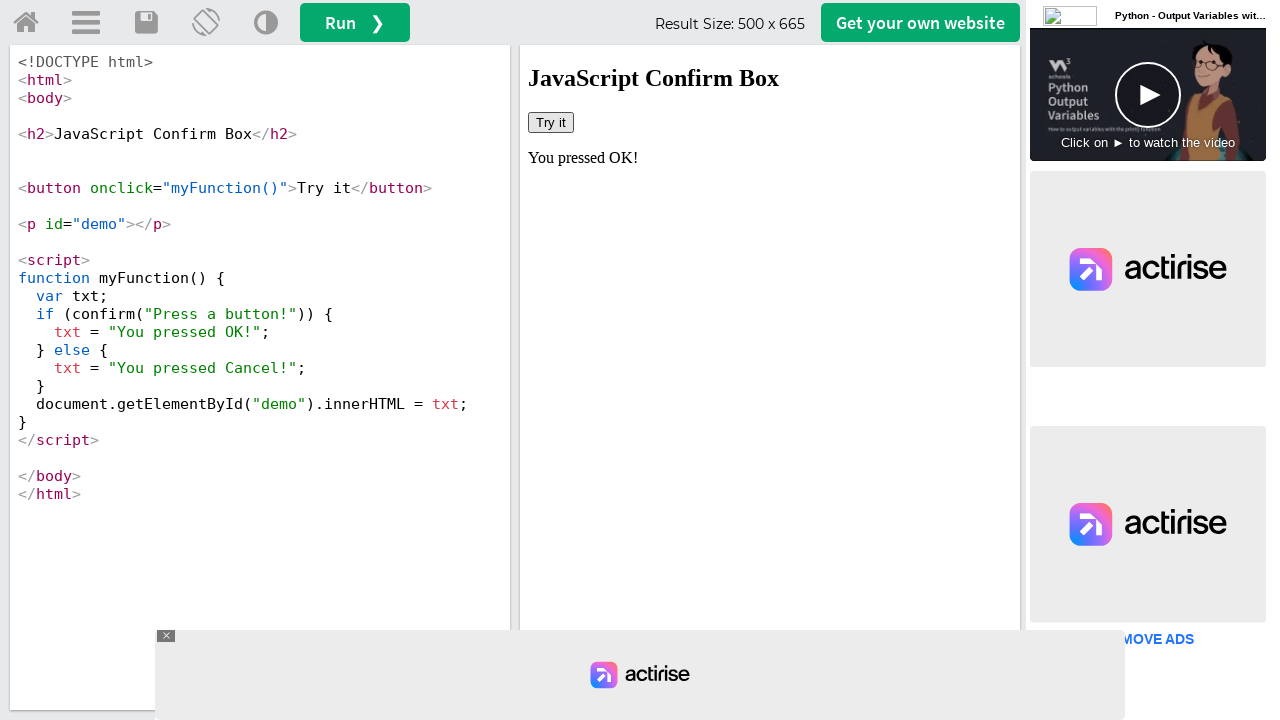